Tests dropdown selection functionality by navigating to the dropdown page, selecting "Option 1" from the dropdown menu, and verifying the selection was applied correctly.

Starting URL: https://the-internet.herokuapp.com/

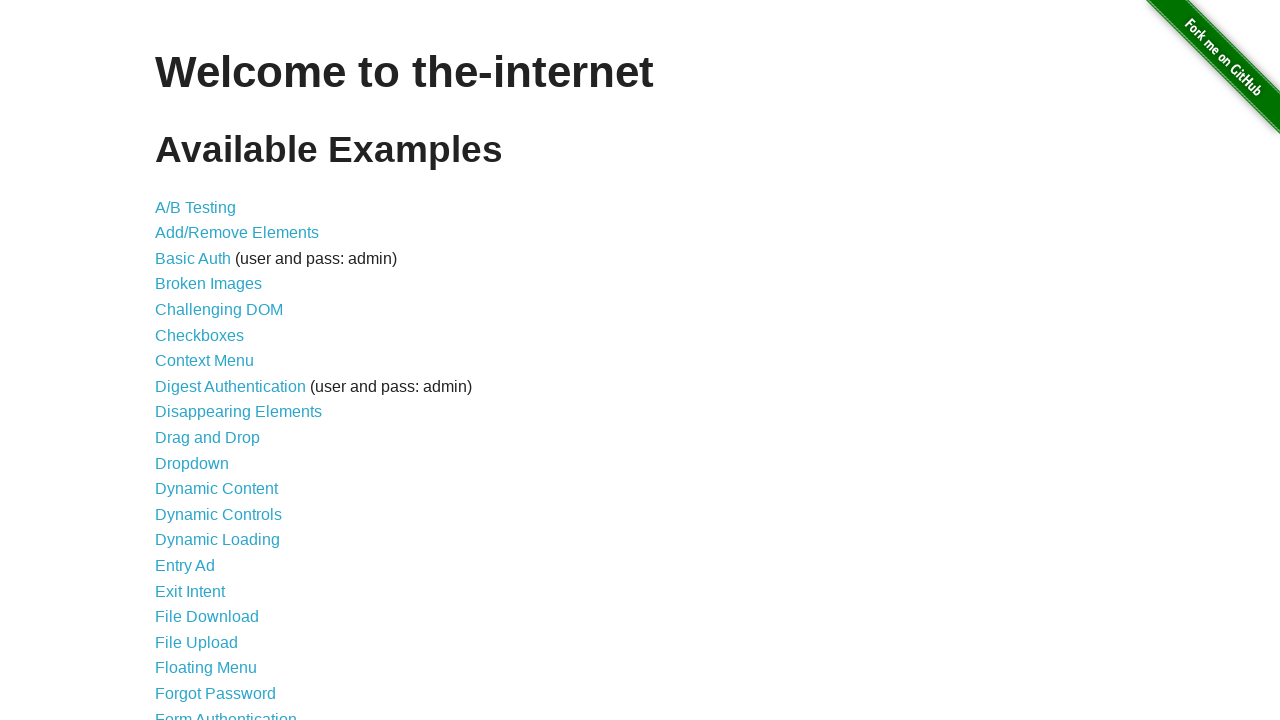

Clicked on Dropdown link to navigate to dropdown page at (192, 463) on a[href='/dropdown']
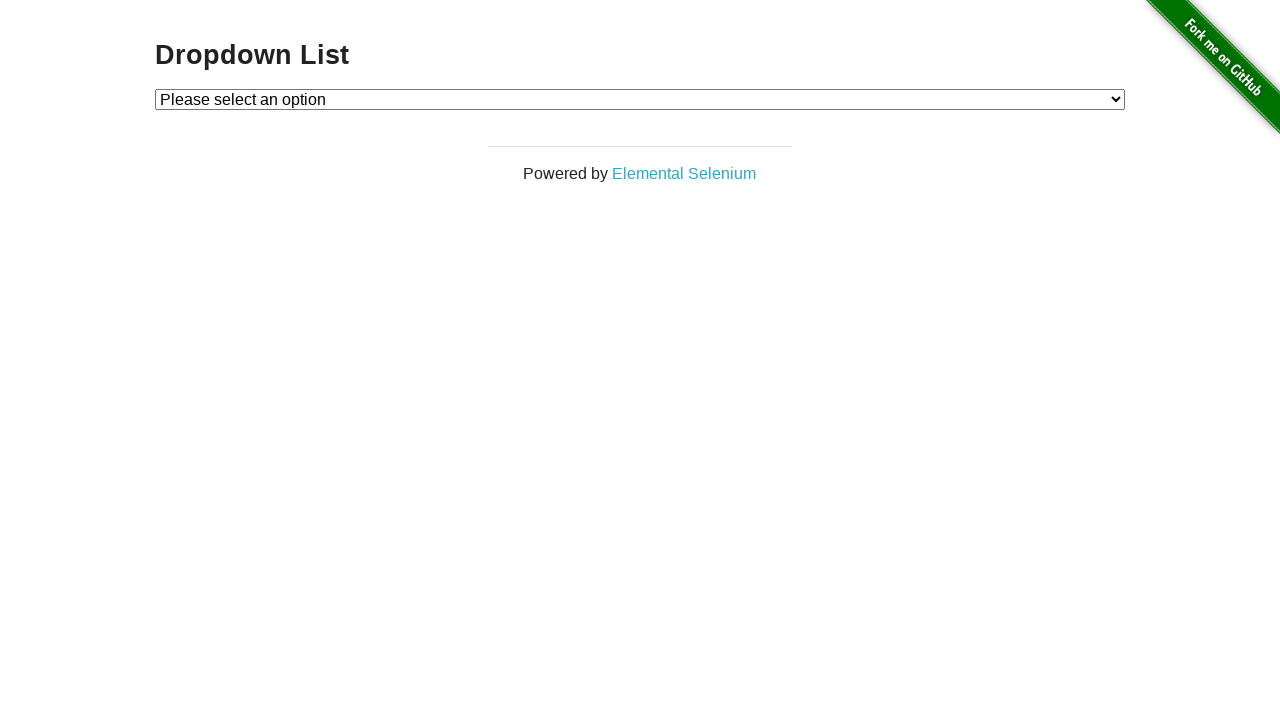

Dropdown page loaded successfully
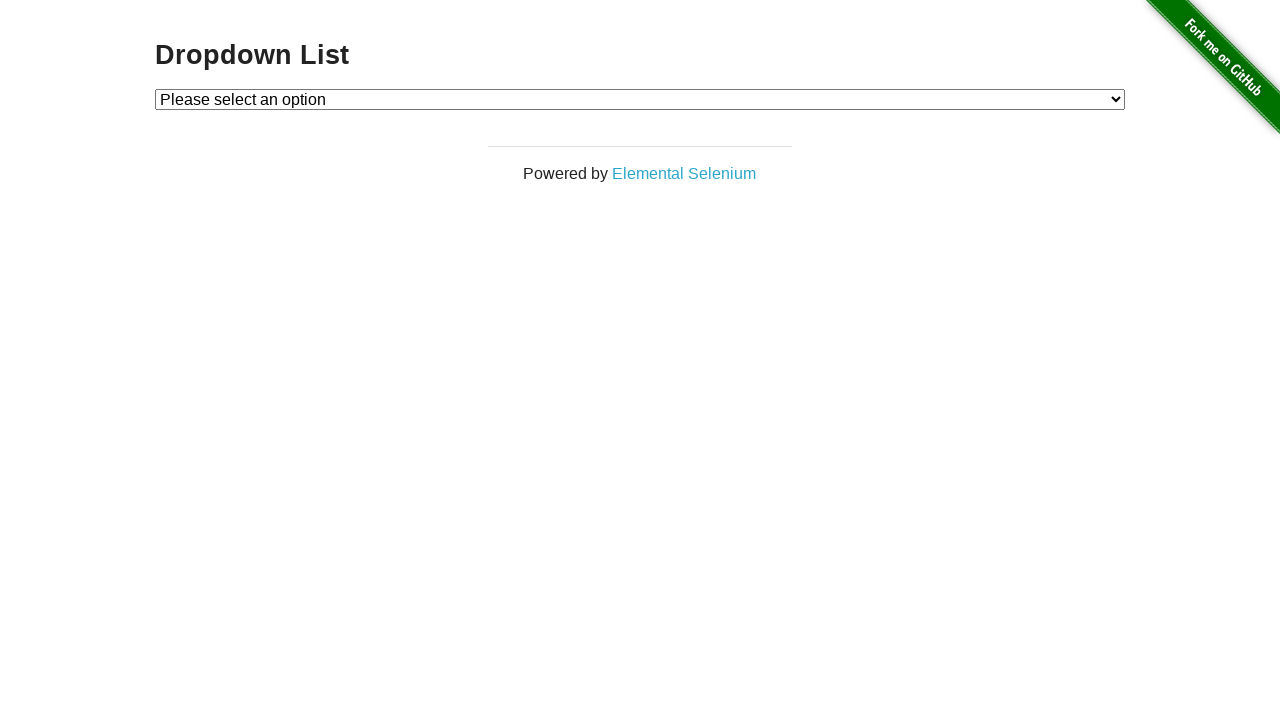

Selected 'Option 1' from the dropdown menu on #dropdown
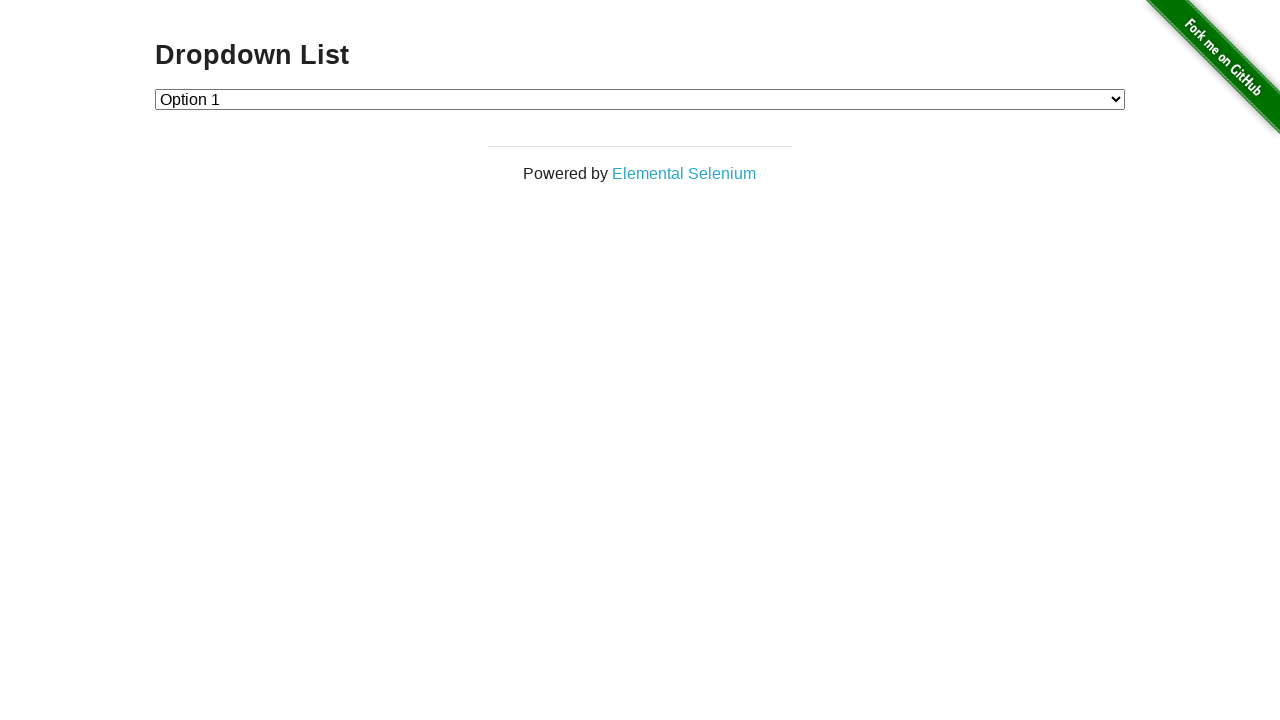

Retrieved selected dropdown value
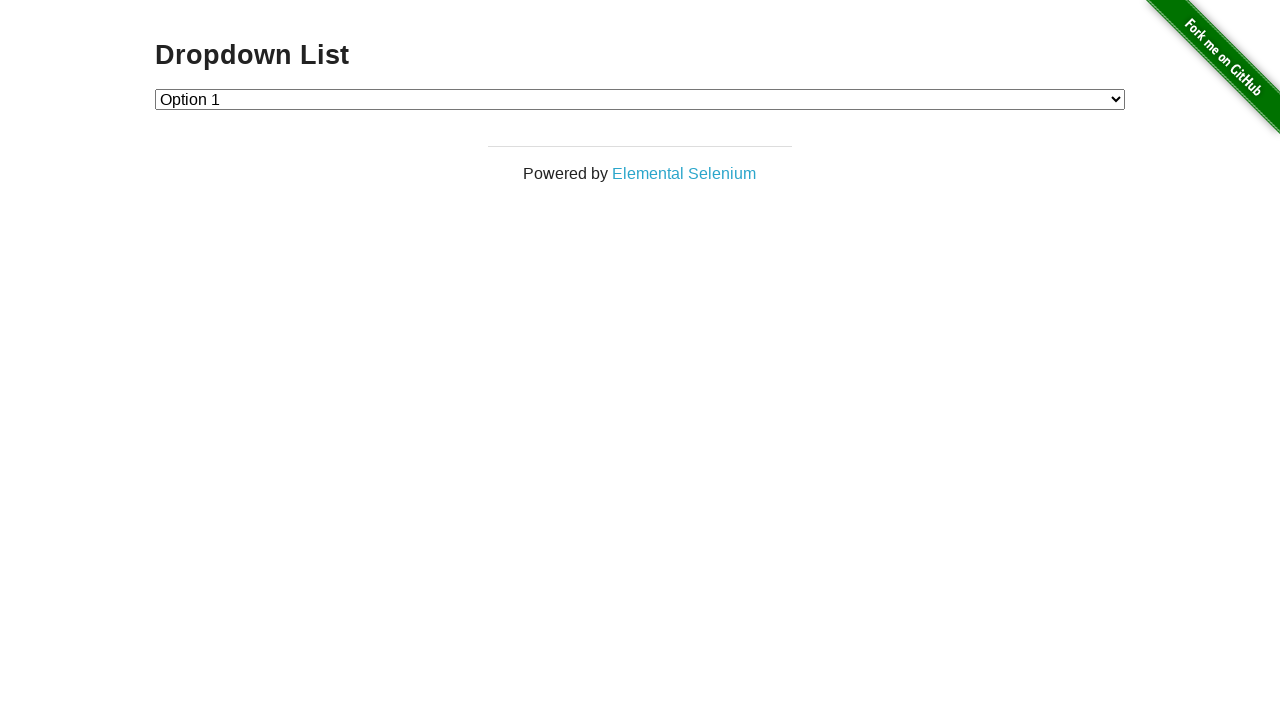

Verified that Option 1 was selected correctly
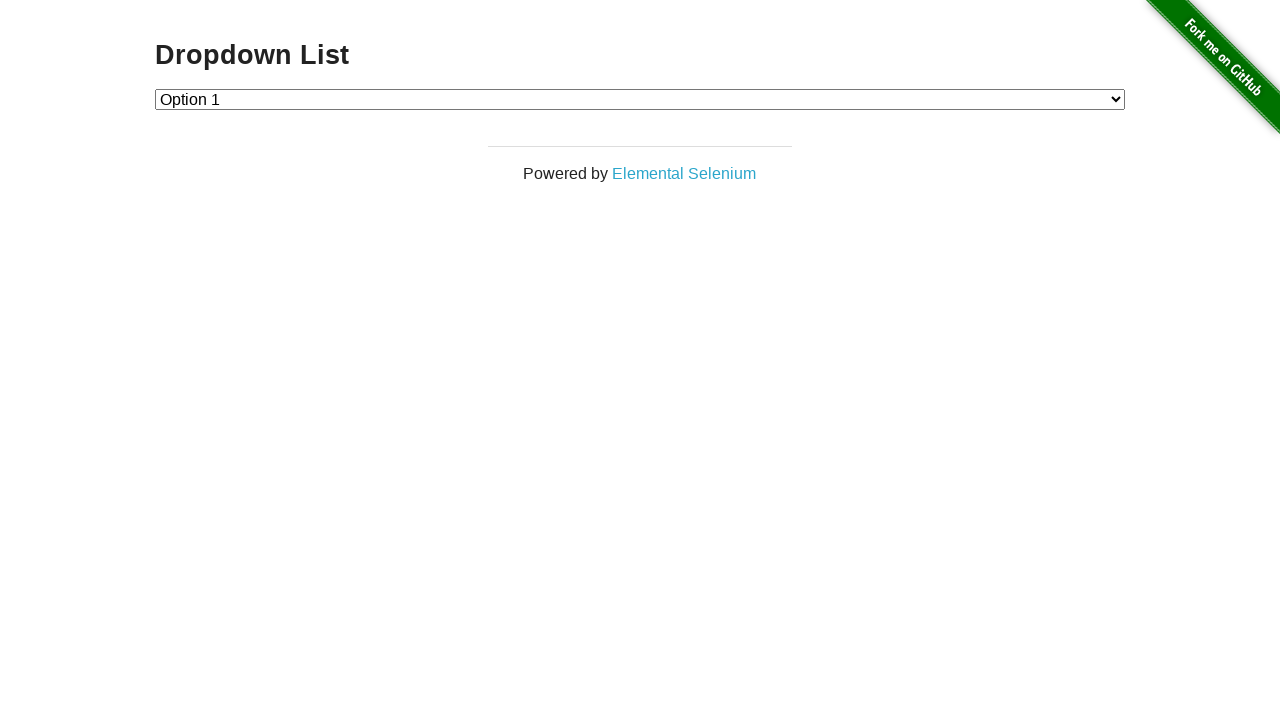

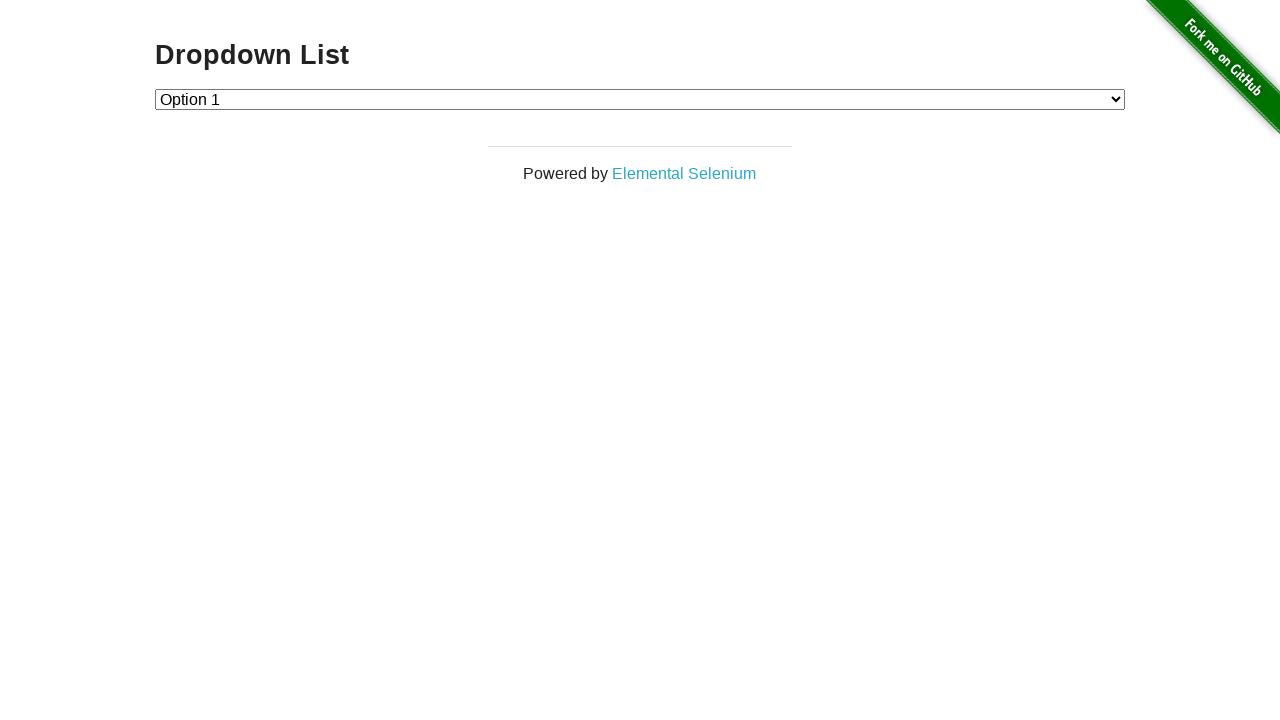